Fills out a registration form with first name, last name, and email, then submits it and verifies successful registration message

Starting URL: http://suninjuly.github.io/registration1.html

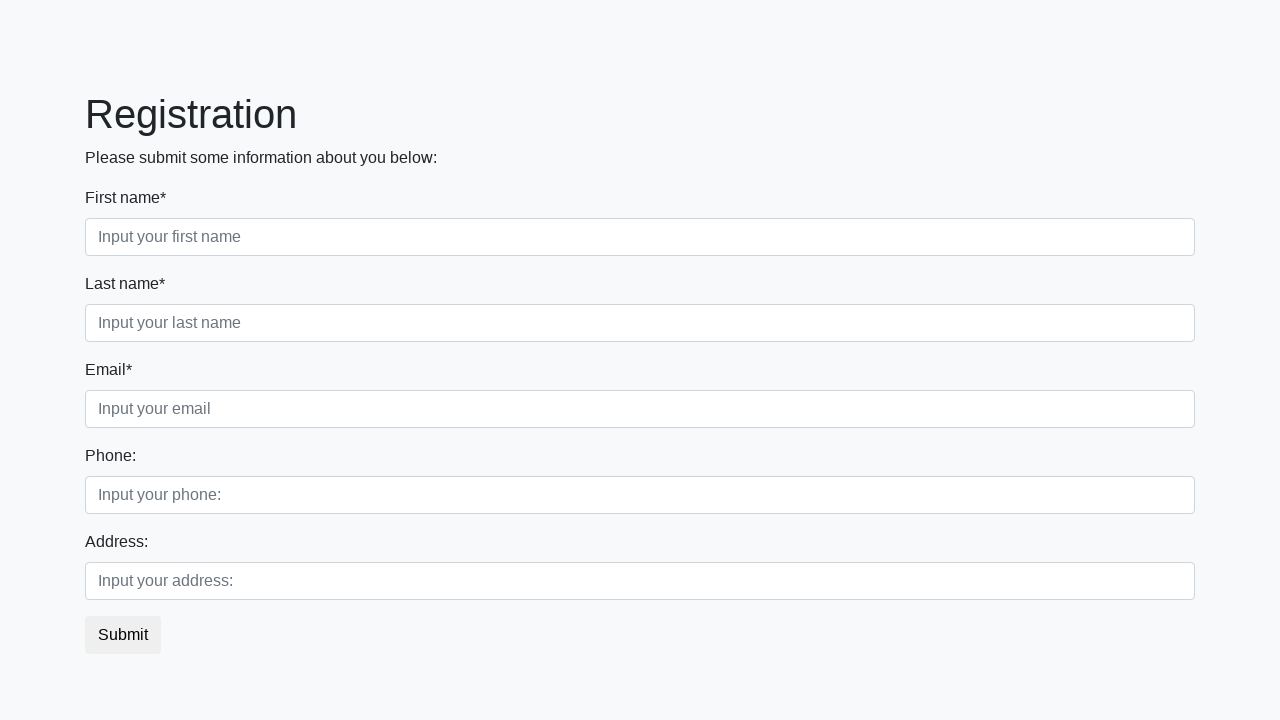

Filled first name field with 'Ivan' on input:first-of-type
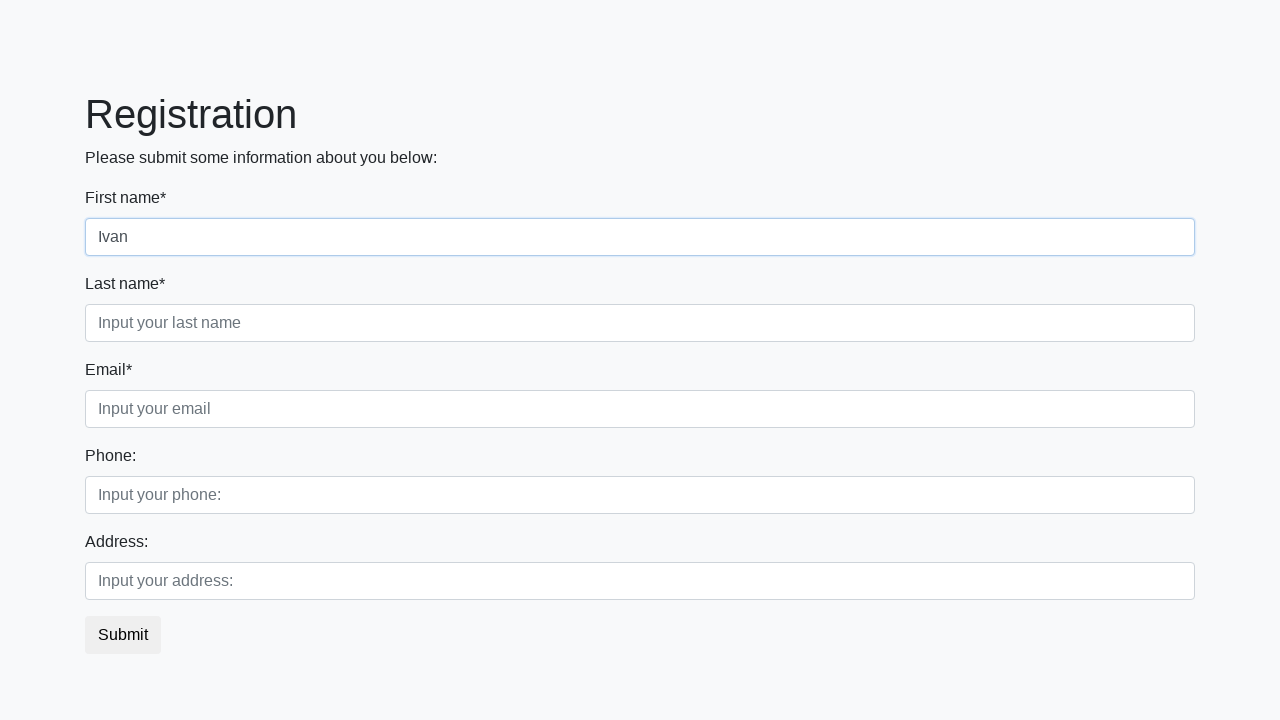

Filled last name field with 'Petrov' on xpath=//input[contains(@class, 'second') and @required]
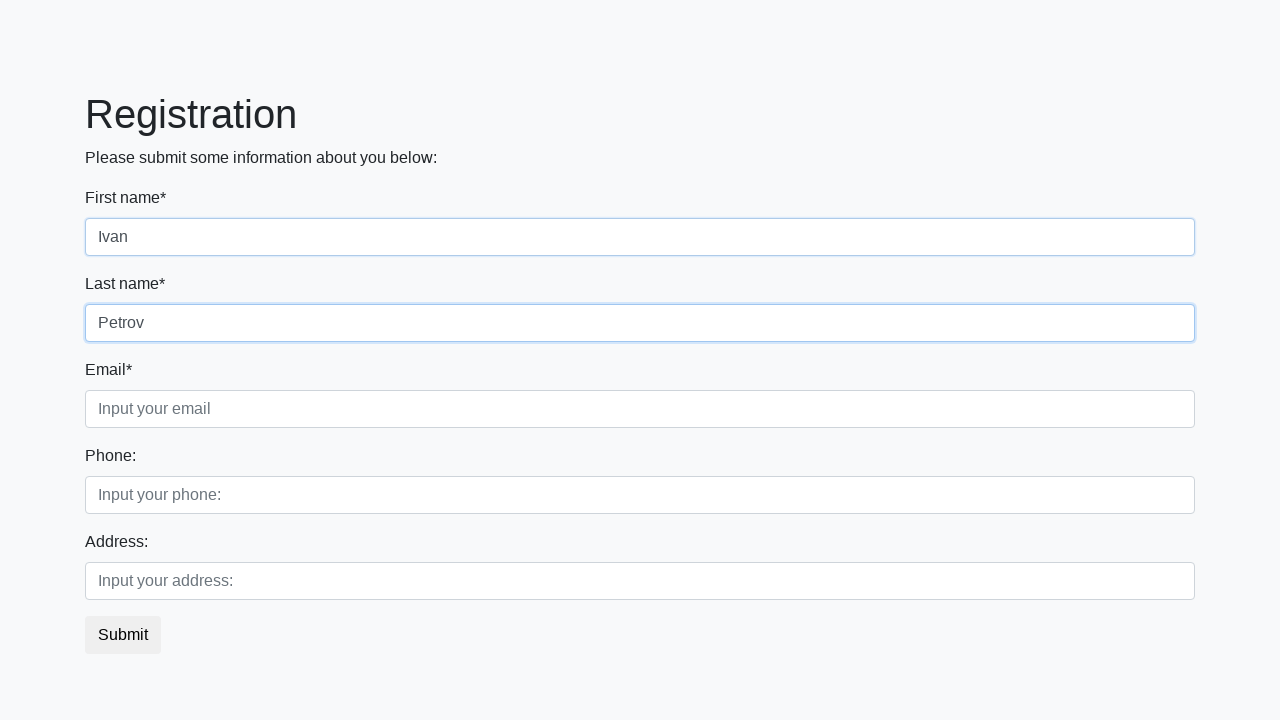

Filled email field with '1@gmail.com' on .form-control.third
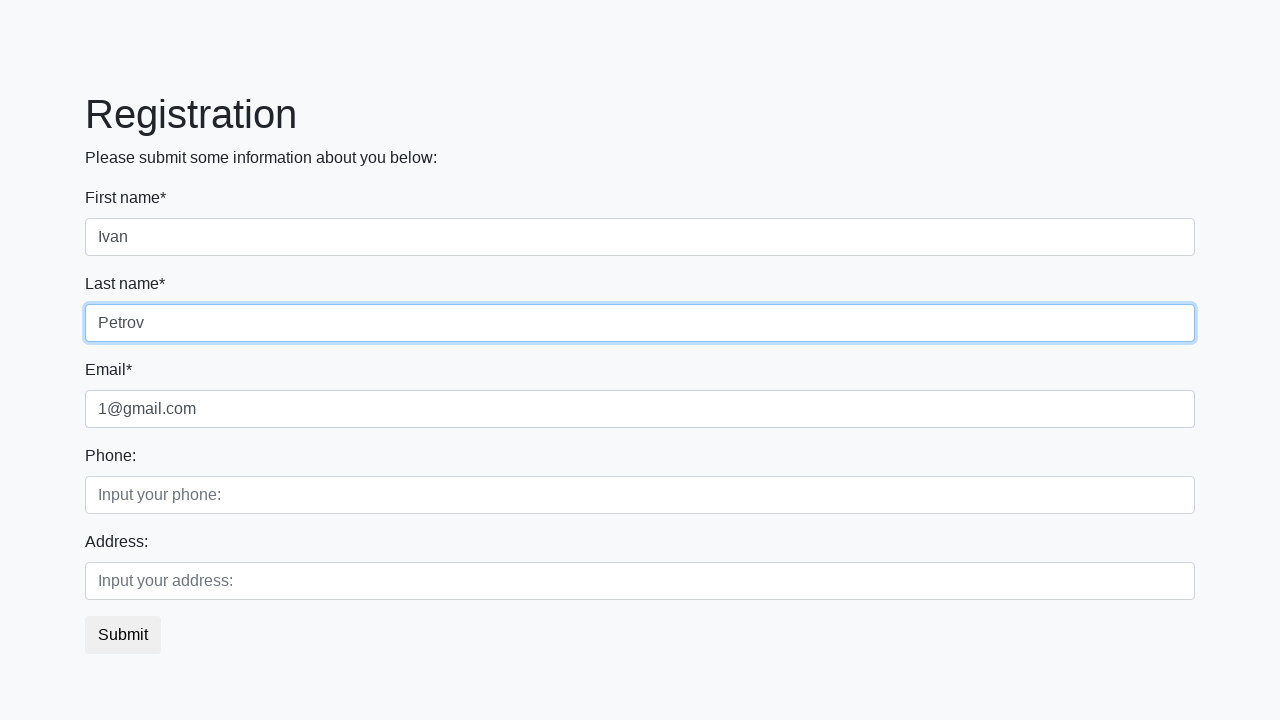

Clicked submit button to register at (123, 635) on .btn.btn-default
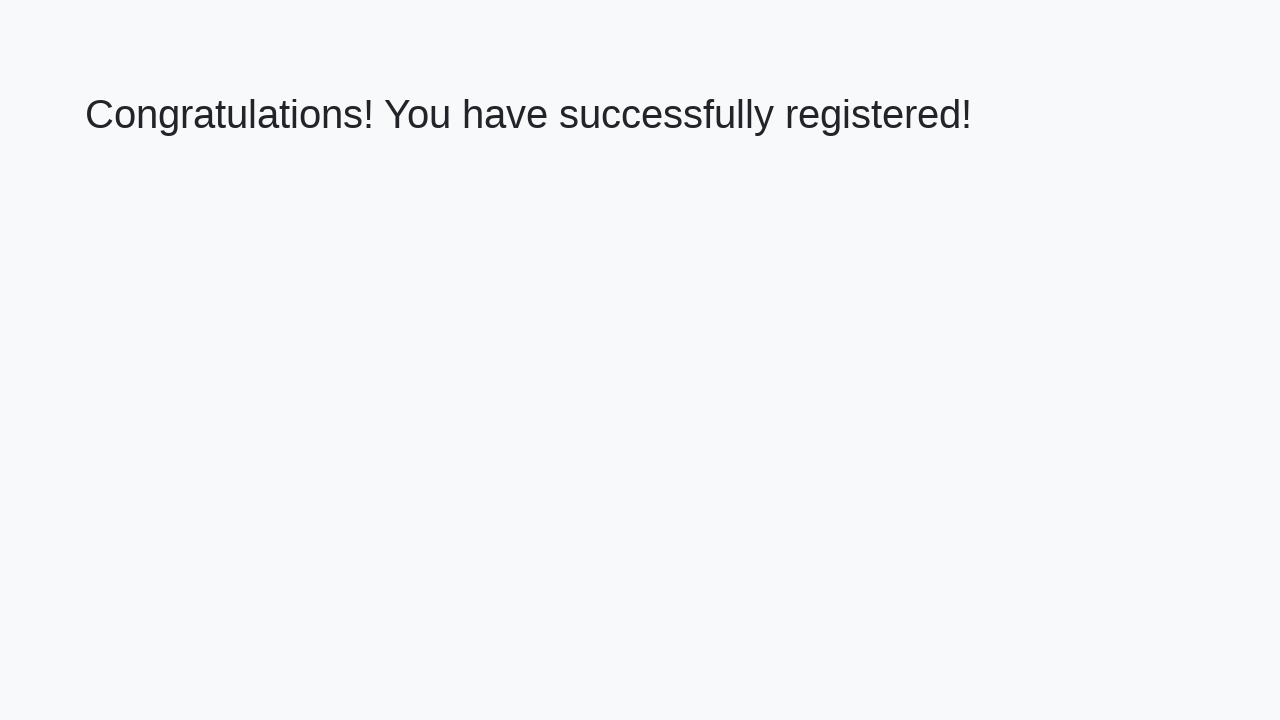

Success message appeared on page
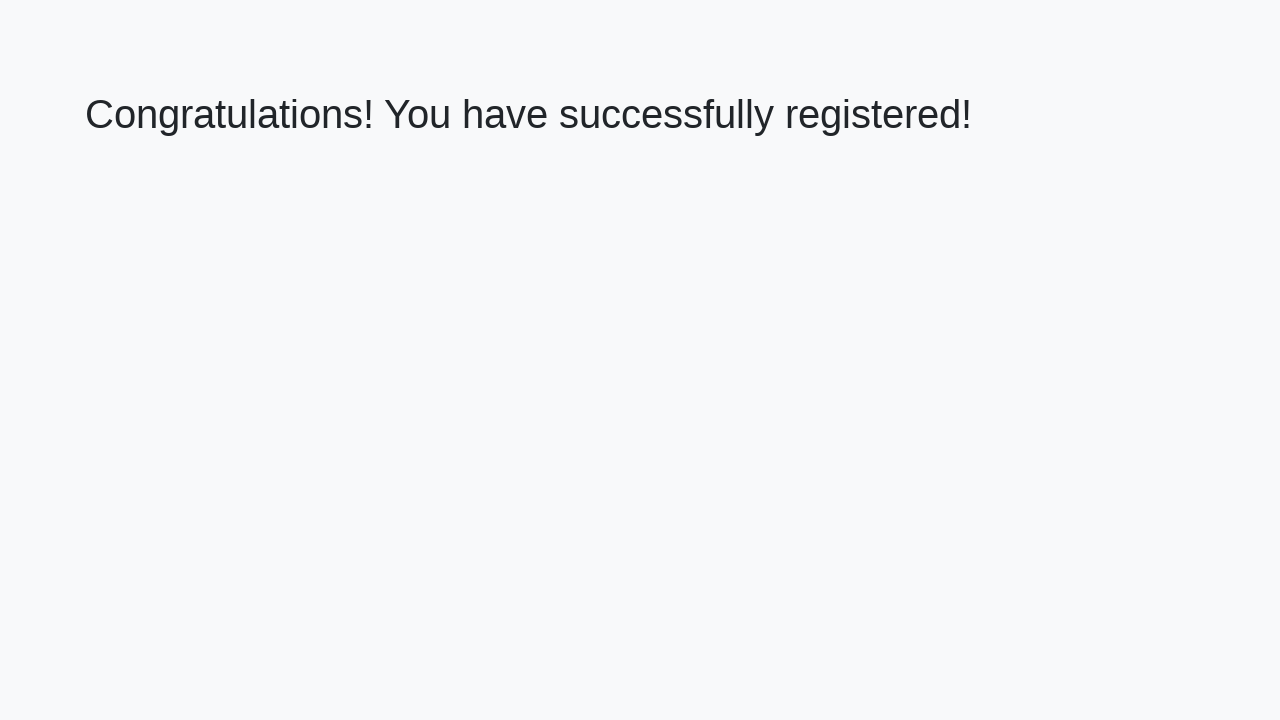

Retrieved success message text: 'Congratulations! You have successfully registered!'
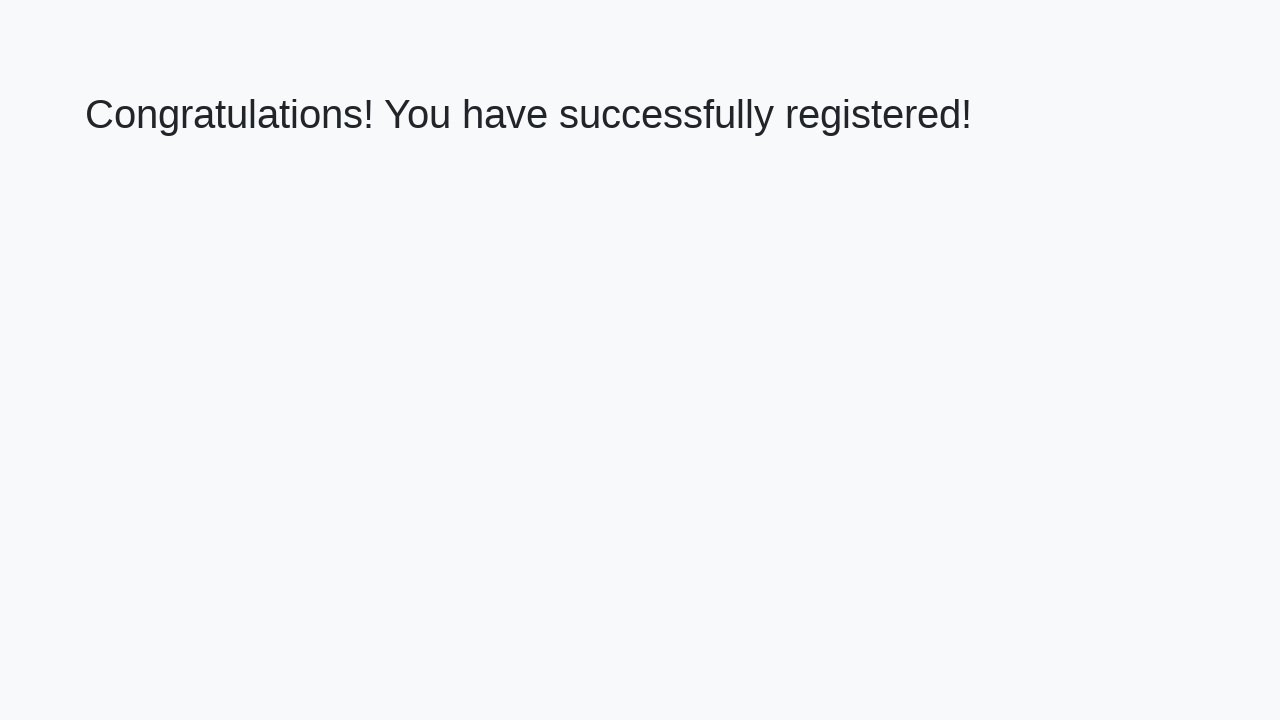

Verified success message matches expected text
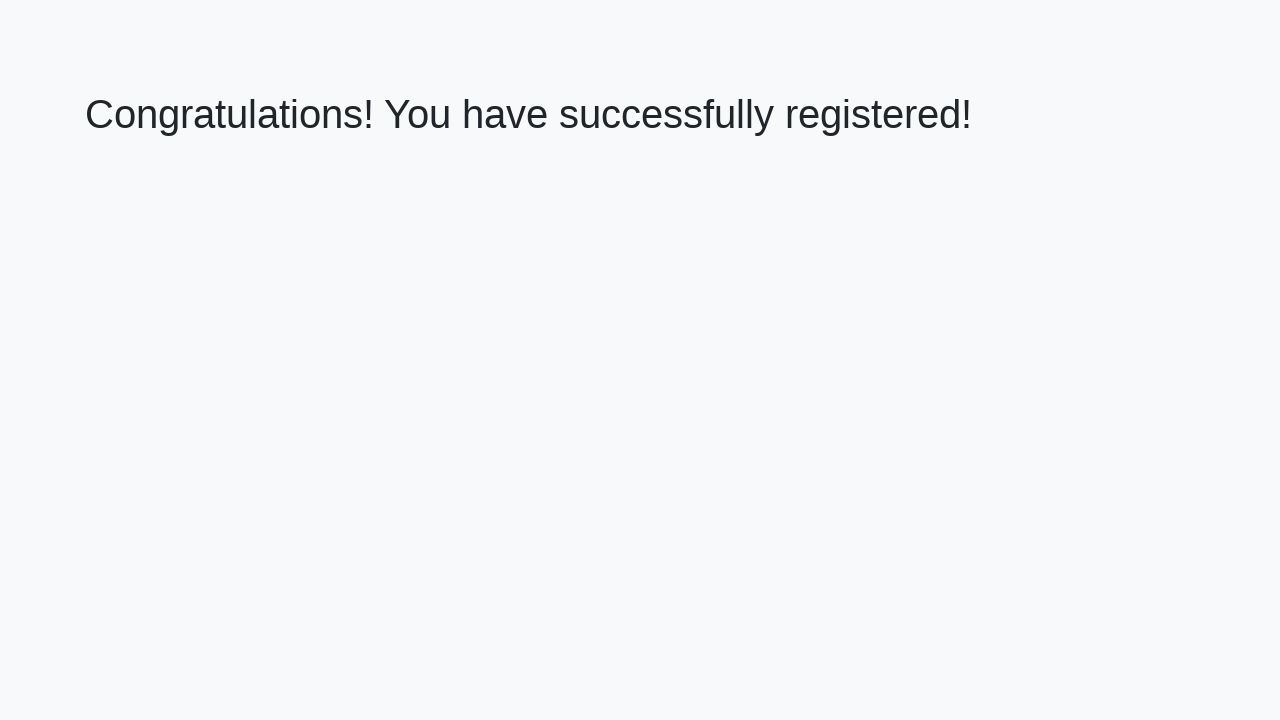

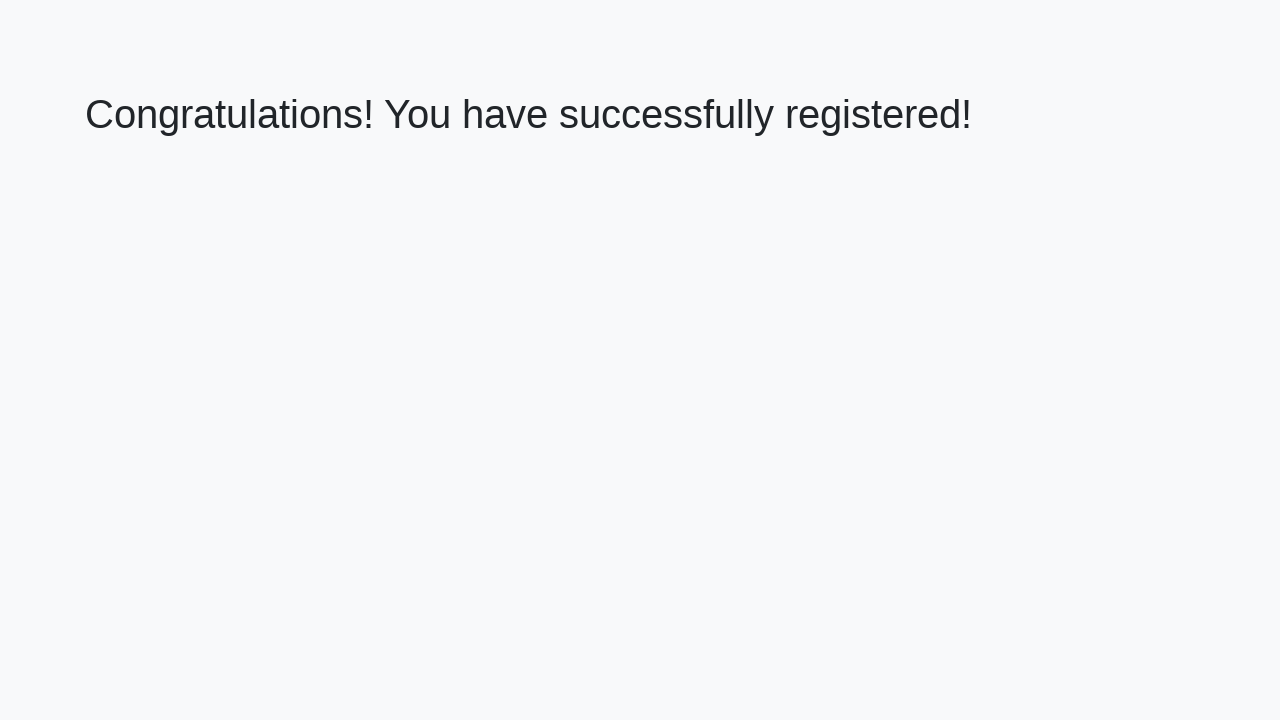